Tests iframe handling by switching between different frames and accessing elements within them

Starting URL: https://demoqa.com/frames

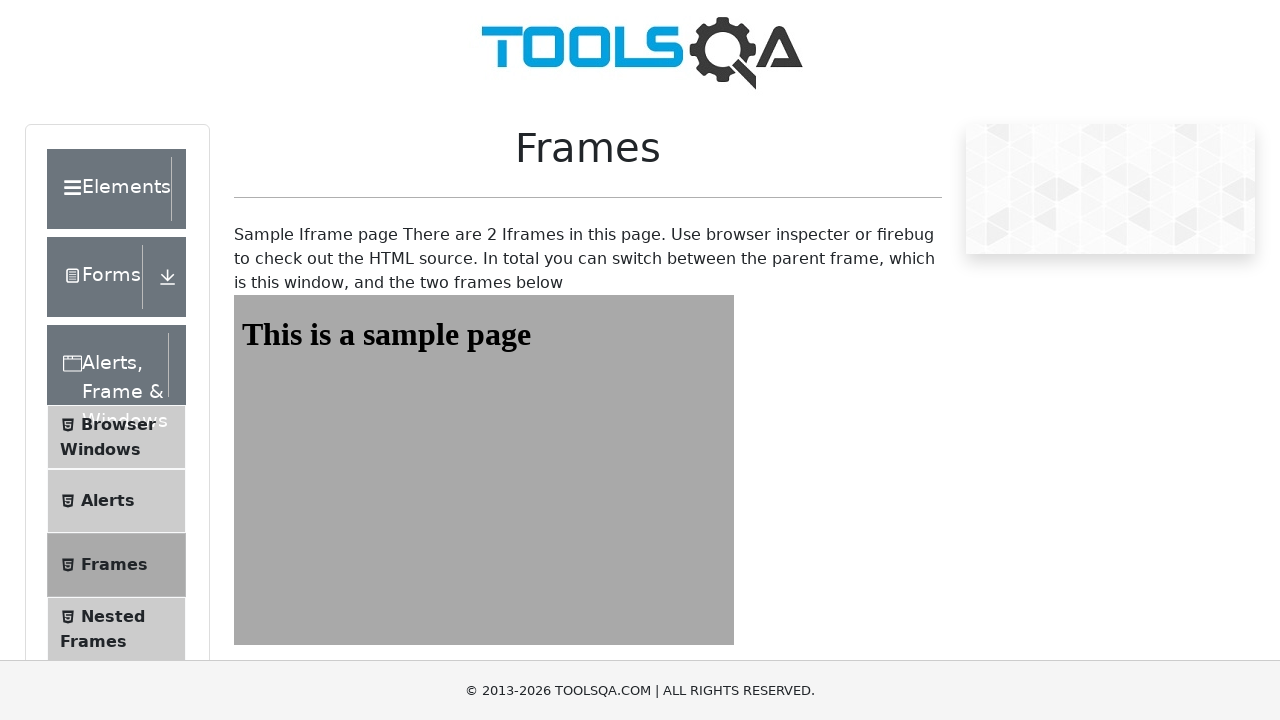

Navigated to frames test page at https://demoqa.com/frames
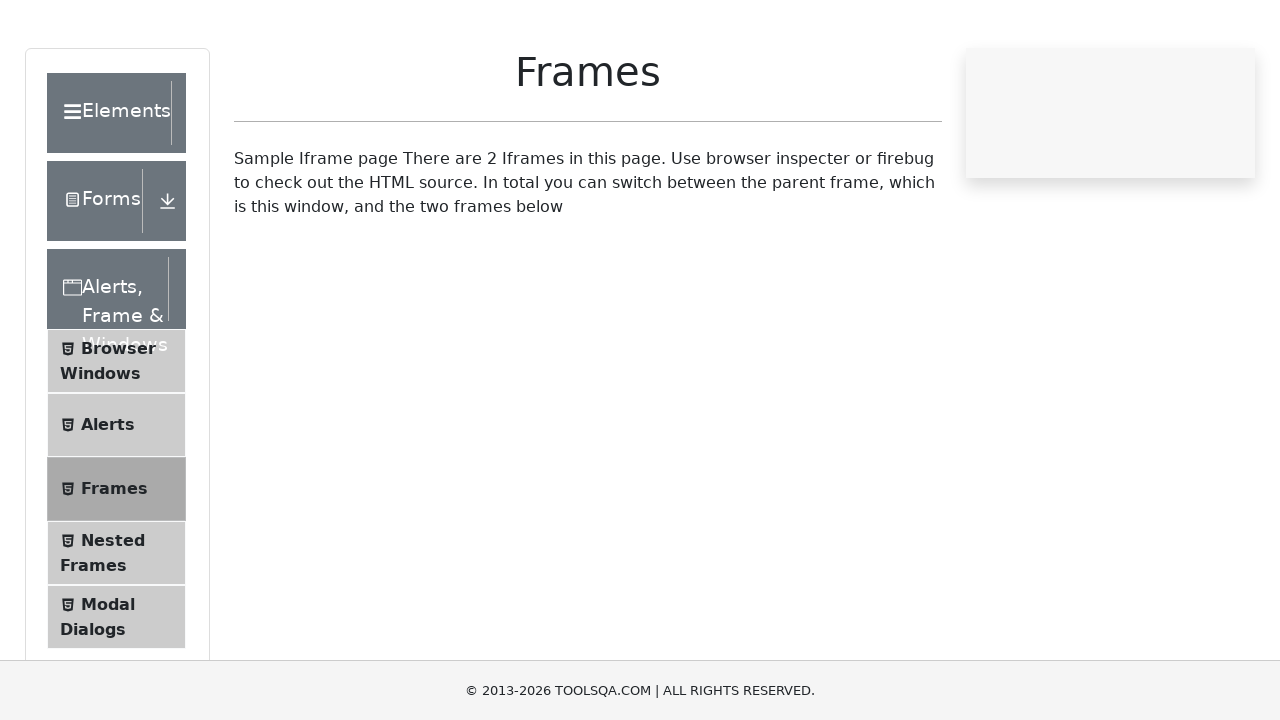

Switched to first iframe (frame1)
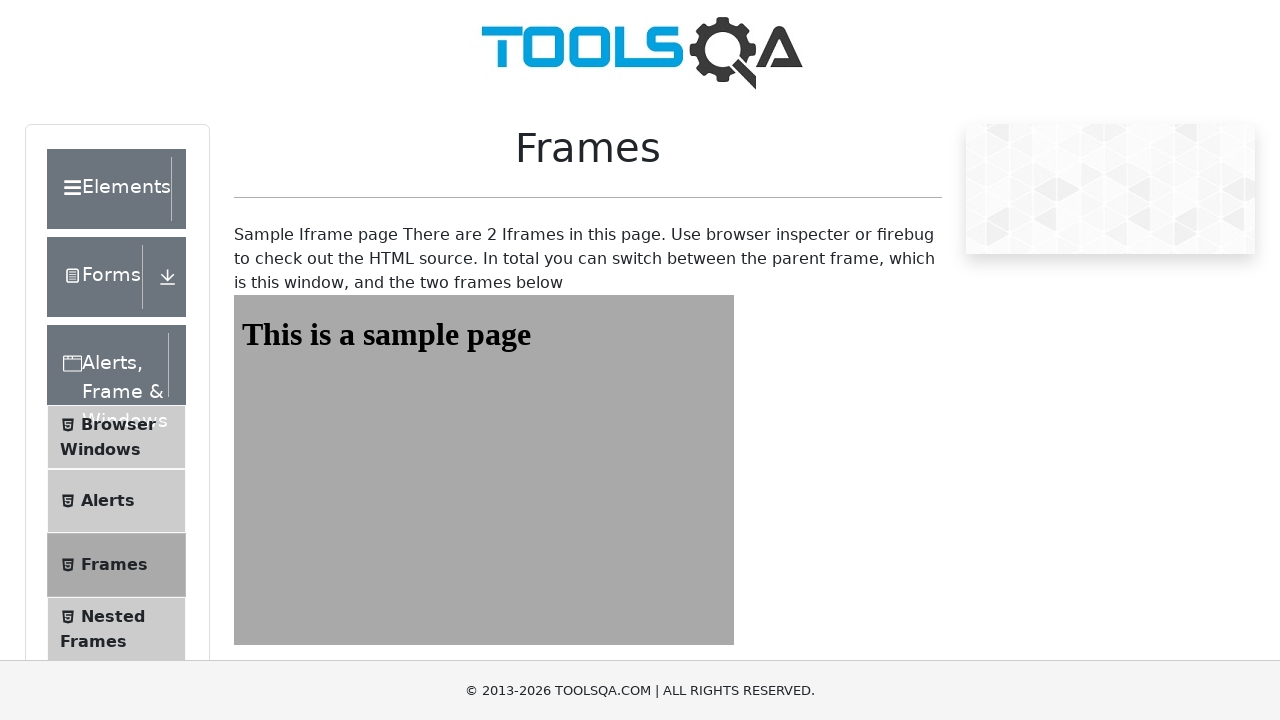

Retrieved text from #sampleHeading in frame1: 'This is a sample page'
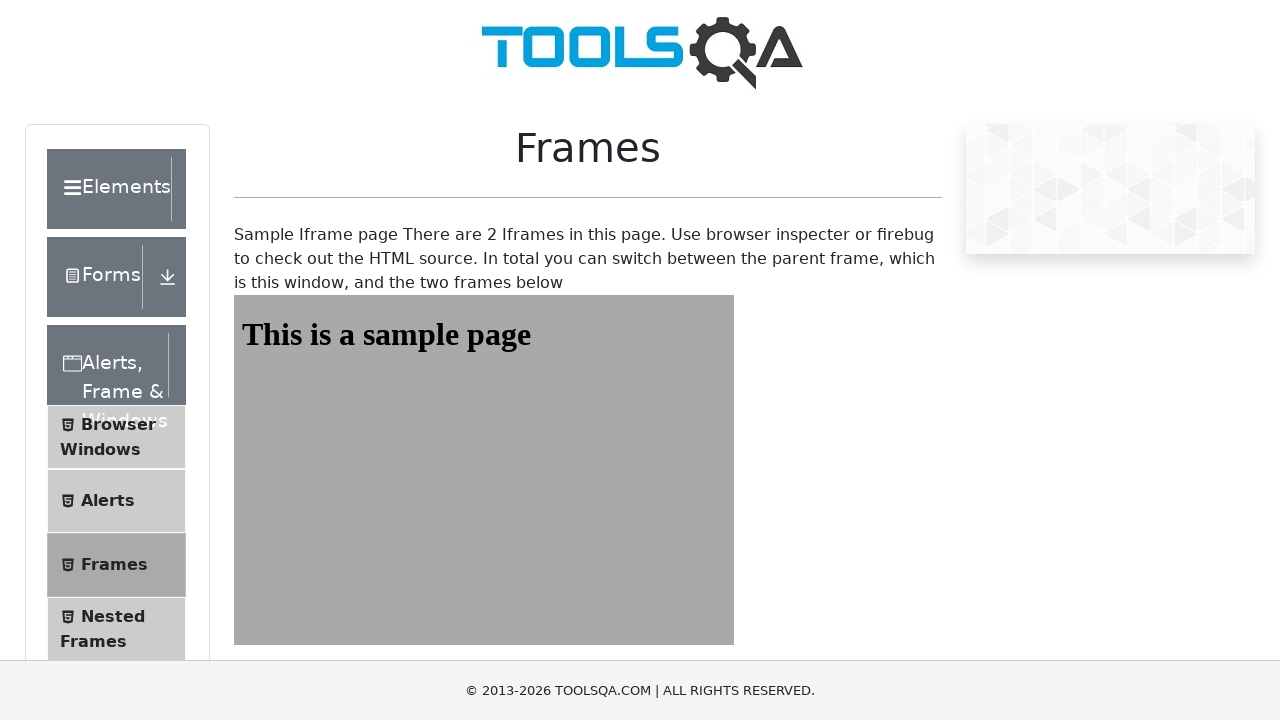

Printed header text from frame1
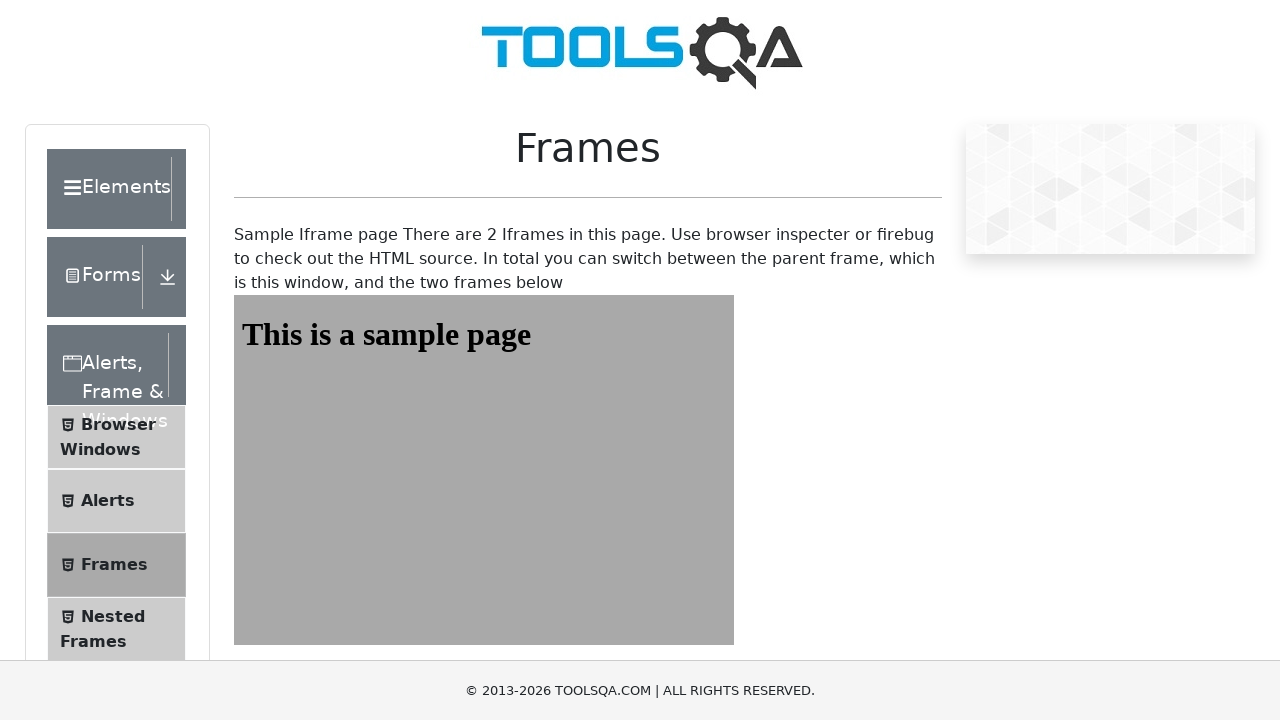

Switched to second iframe (frame2)
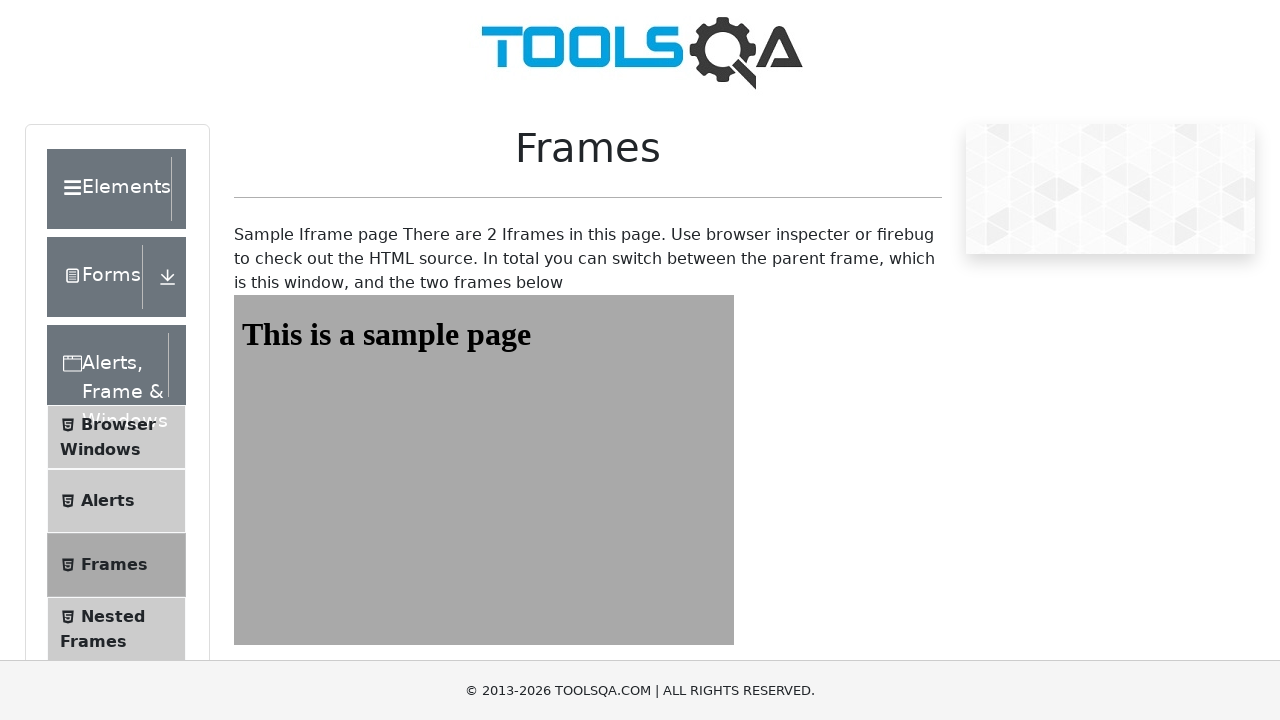

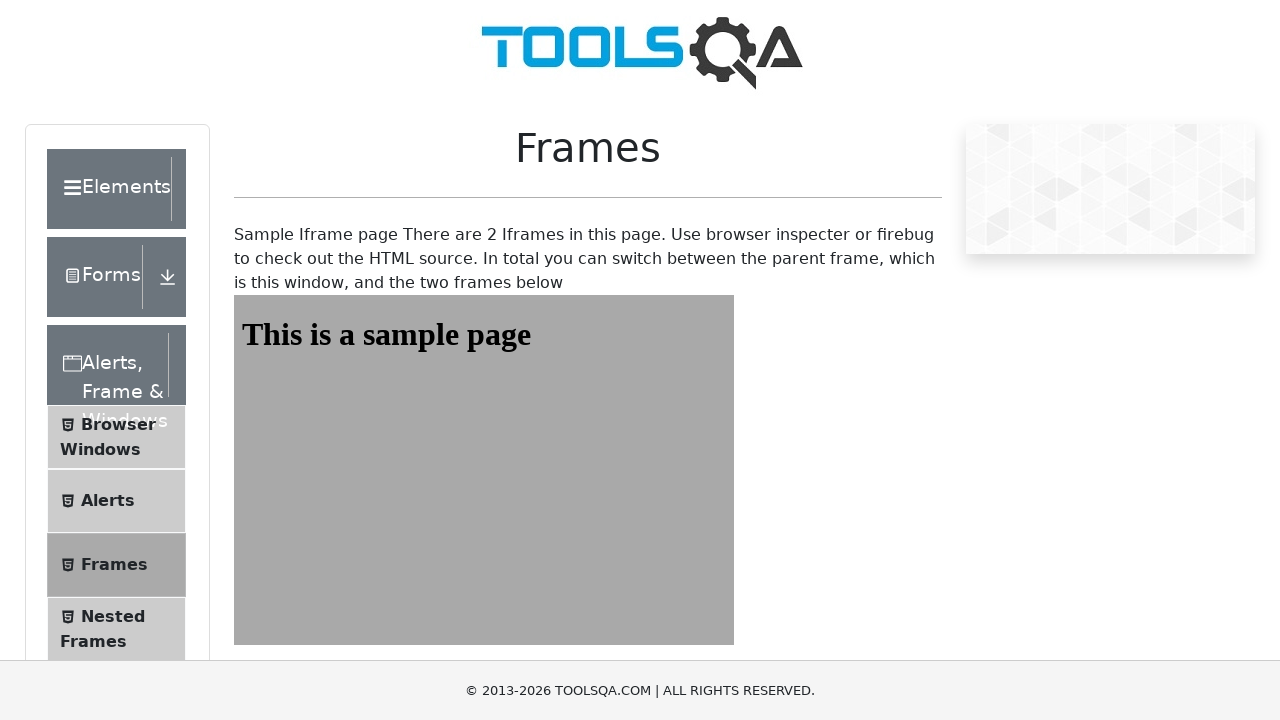